Navigates to the ITMO University website and takes a screenshot of the page

Starting URL: https://itmo.ru/ru/

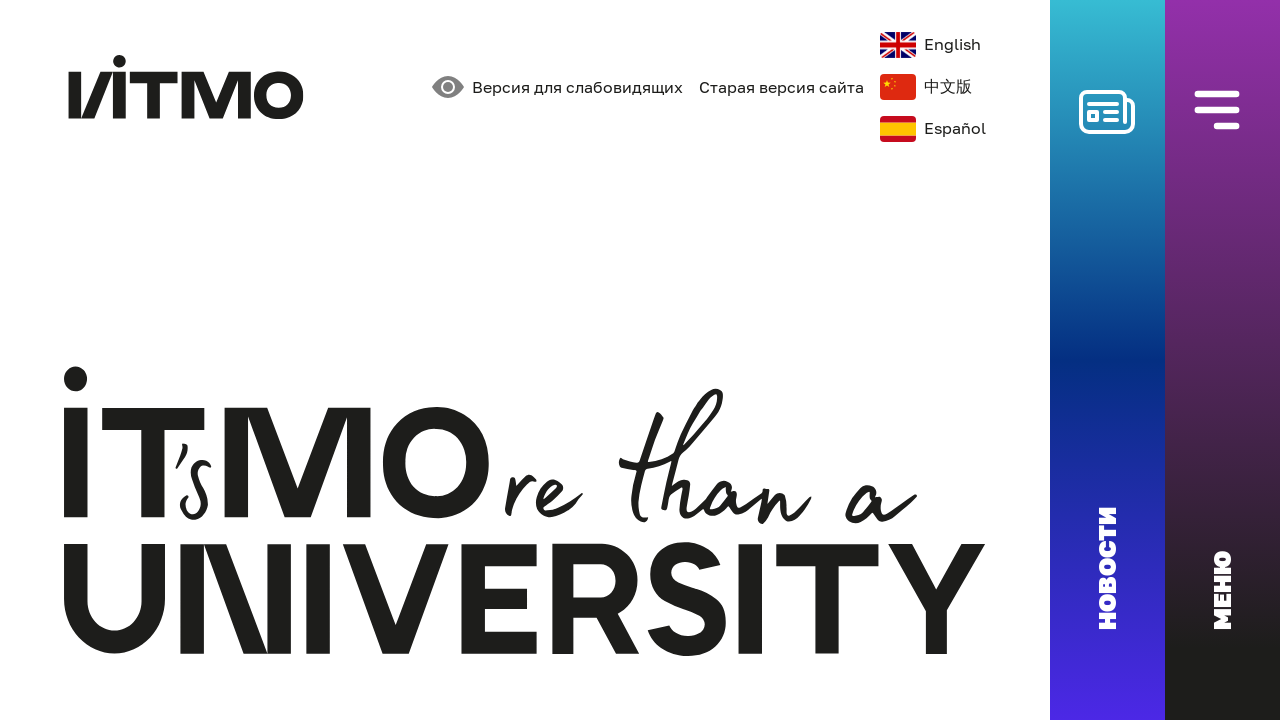

Navigated to ITMO University website (https://itmo.ru/ru/)
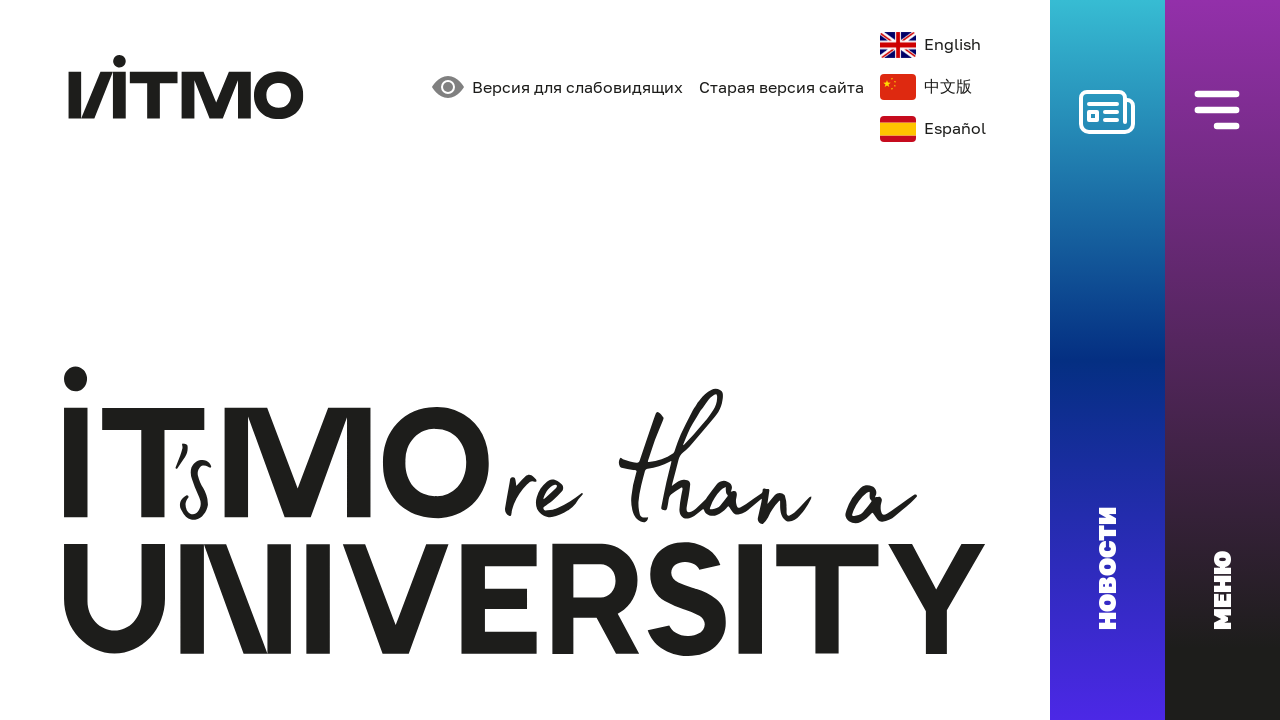

Took screenshot of ITMO University homepage
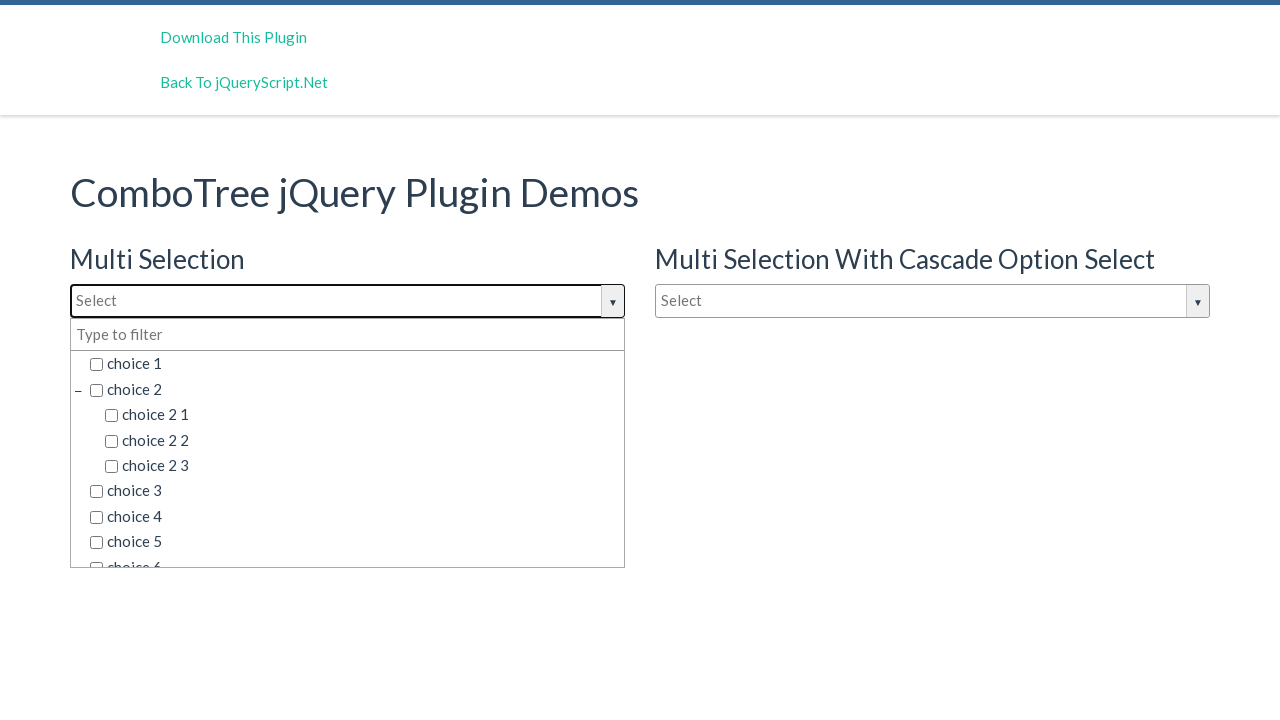

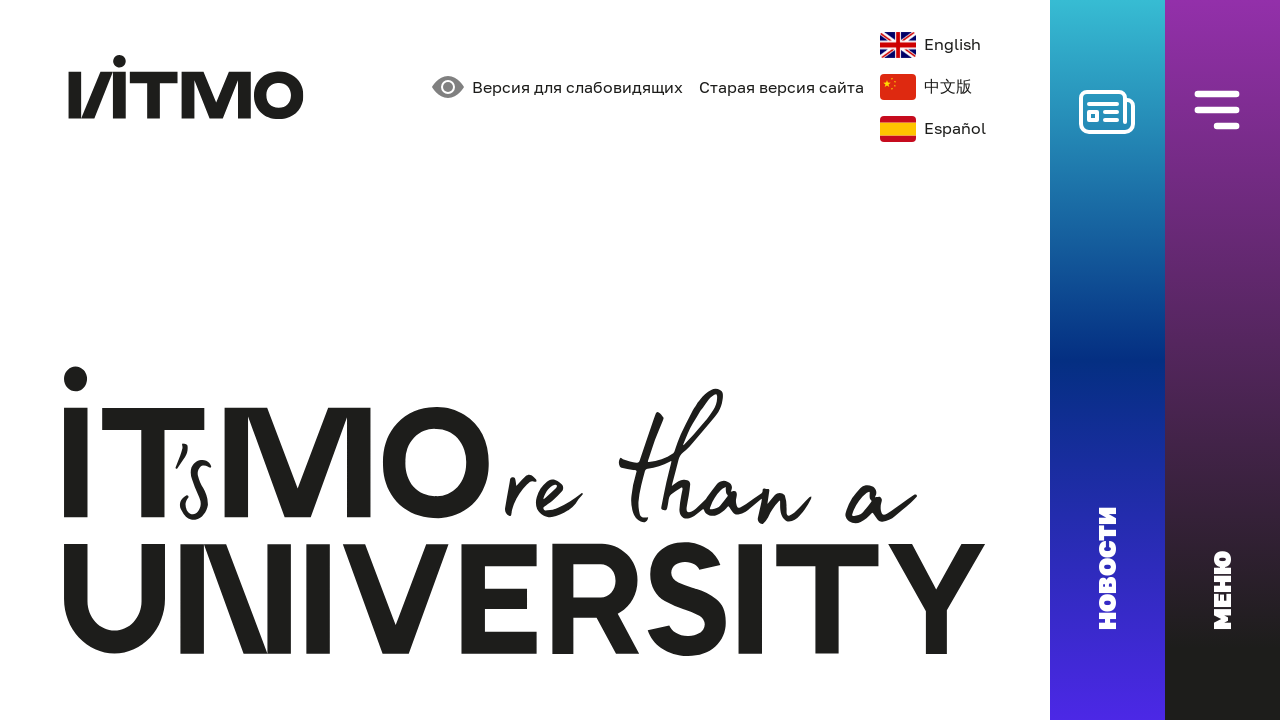